Tests marking all todo items as completed using the toggle all checkbox

Starting URL: https://demo.playwright.dev/todomvc

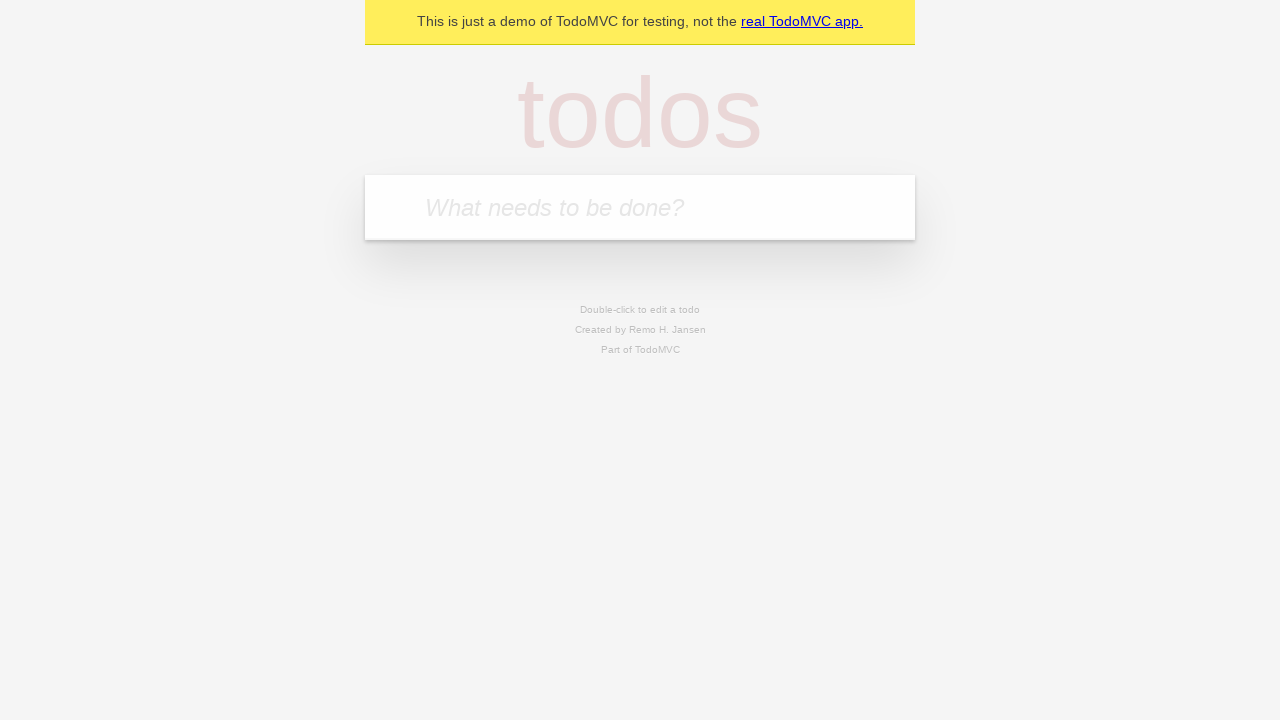

Filled todo input with 'buy some cheese' on internal:attr=[placeholder="What needs to be done?"i]
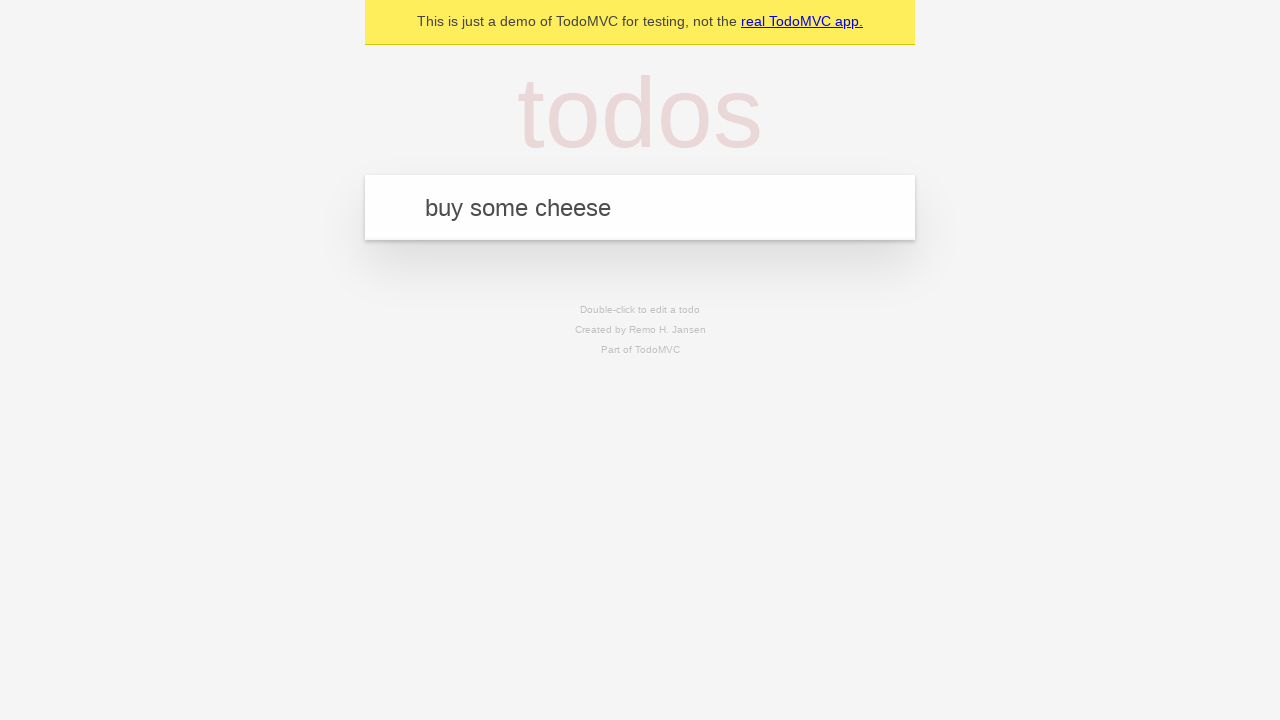

Pressed Enter to add first todo item on internal:attr=[placeholder="What needs to be done?"i]
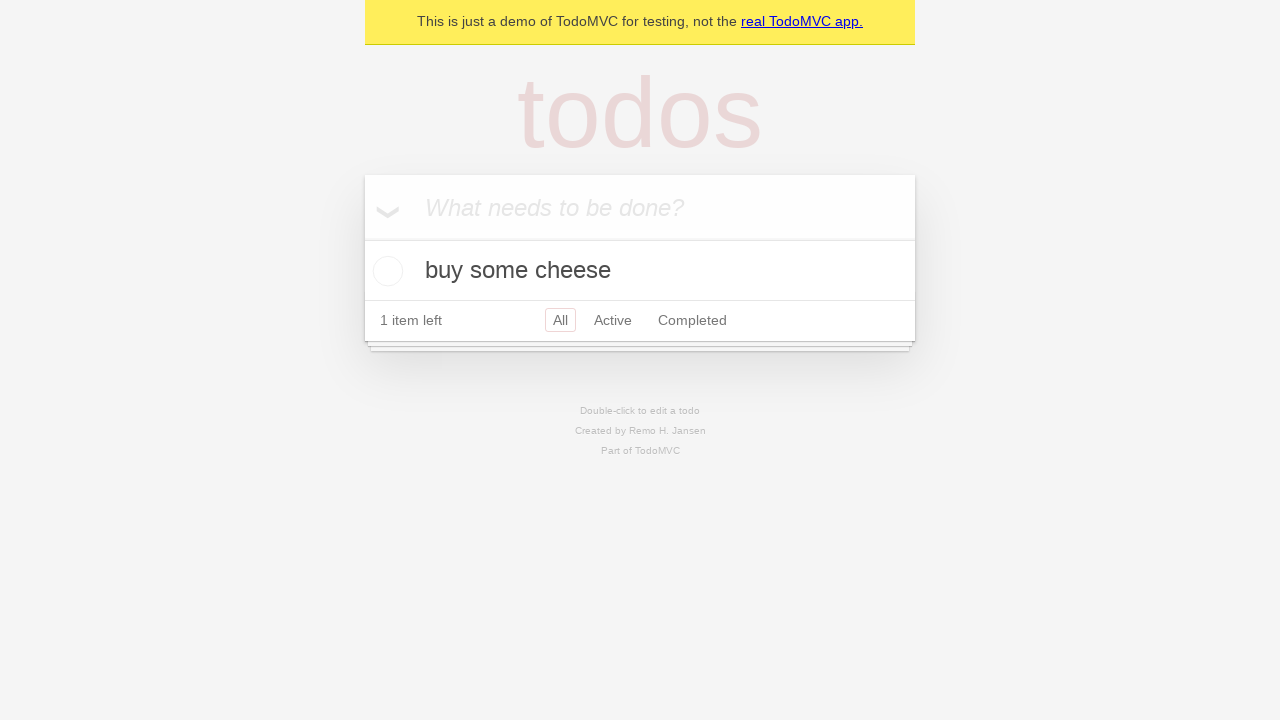

Filled todo input with 'feed the cat' on internal:attr=[placeholder="What needs to be done?"i]
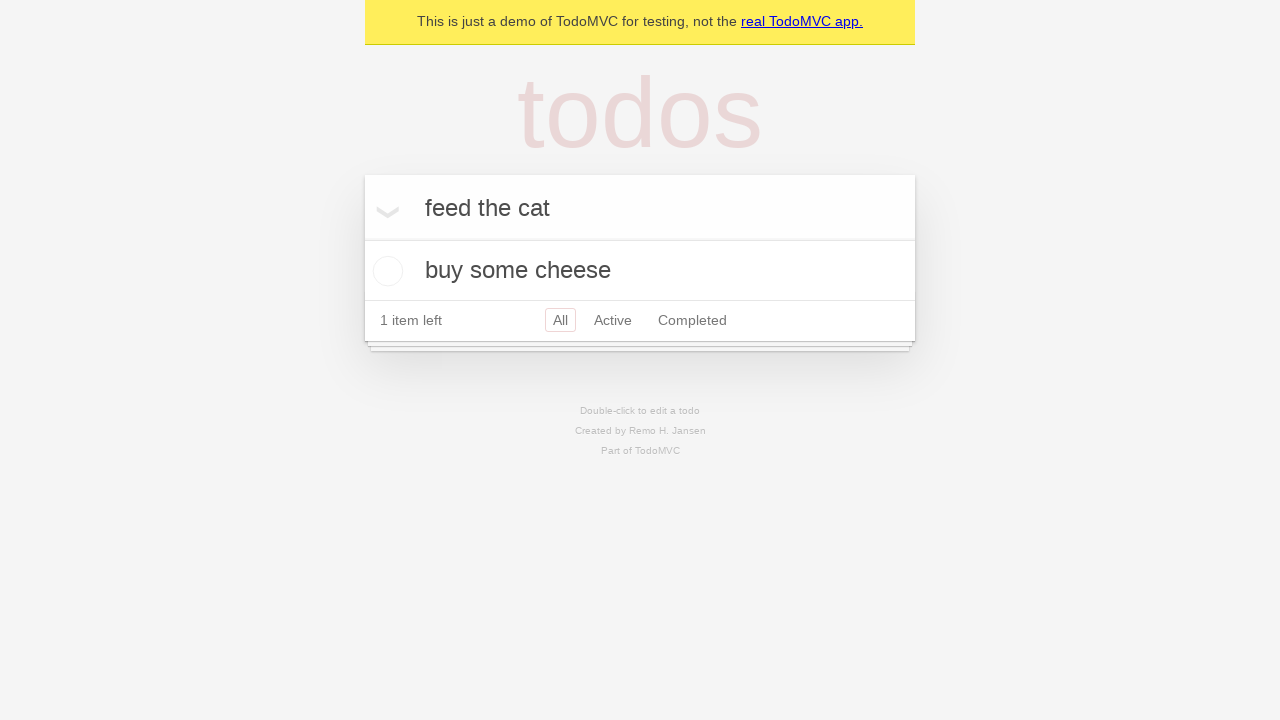

Pressed Enter to add second todo item on internal:attr=[placeholder="What needs to be done?"i]
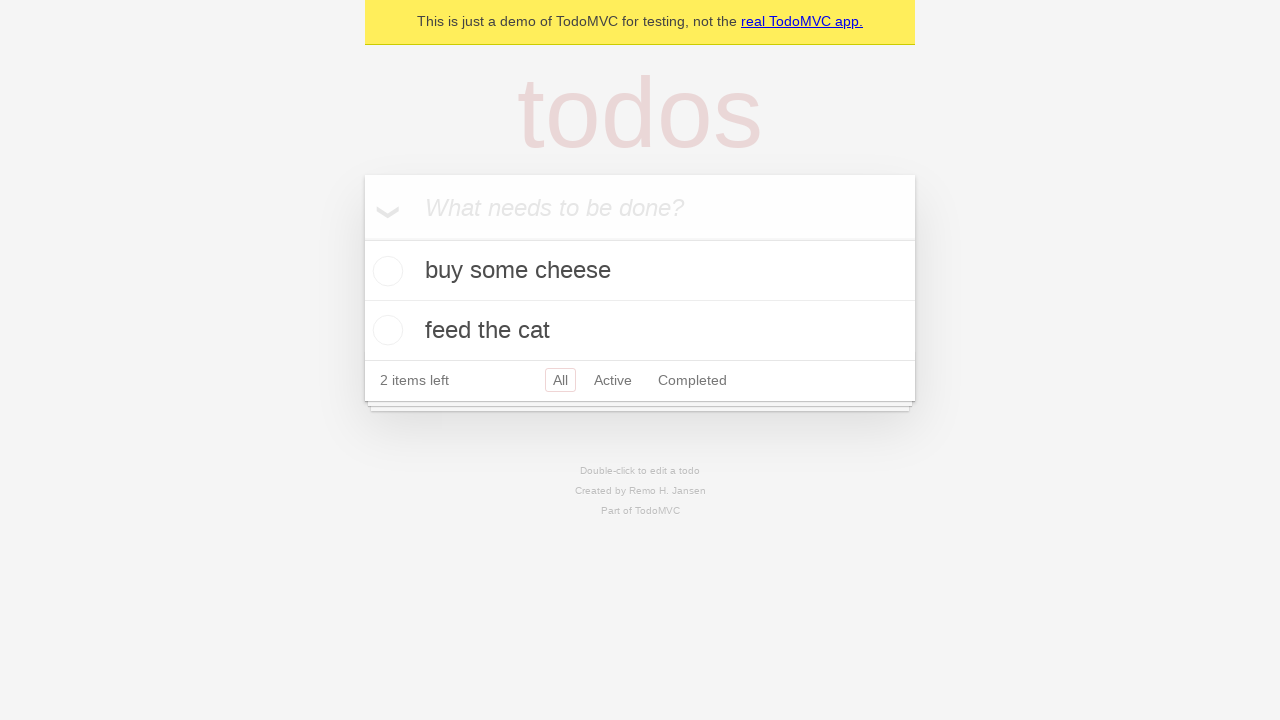

Filled todo input with 'book a doctors appointment' on internal:attr=[placeholder="What needs to be done?"i]
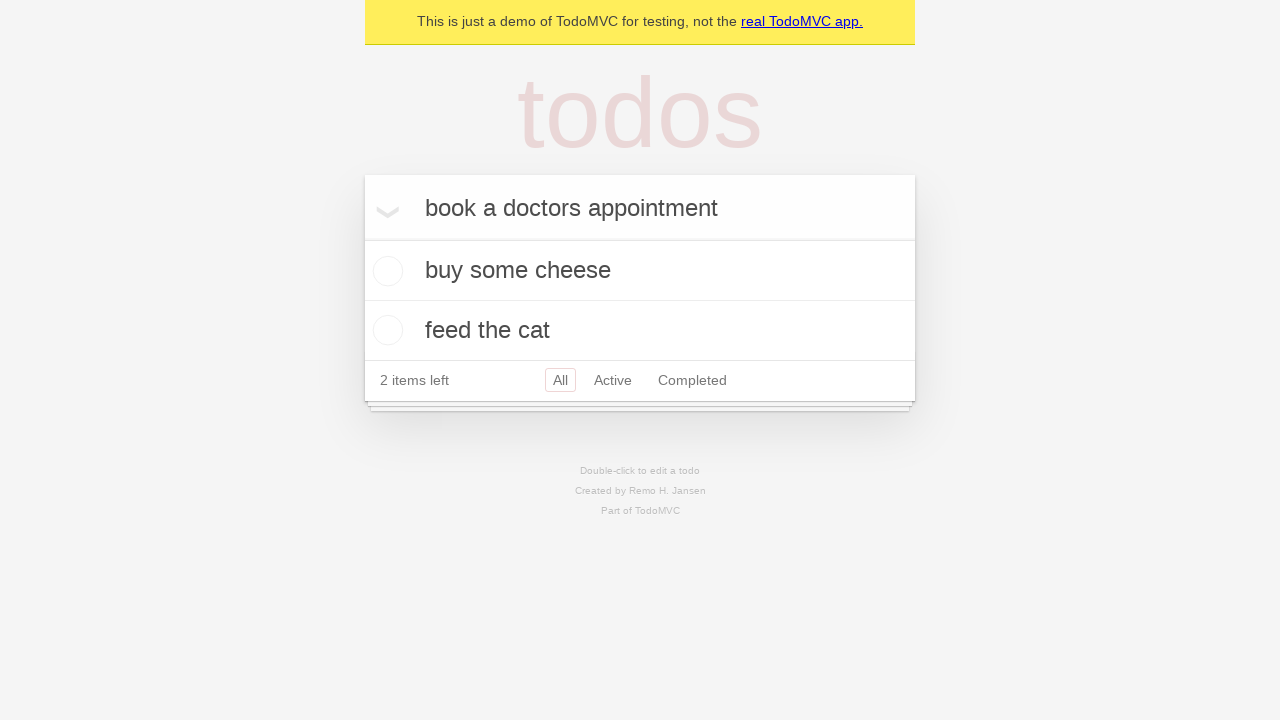

Pressed Enter to add third todo item on internal:attr=[placeholder="What needs to be done?"i]
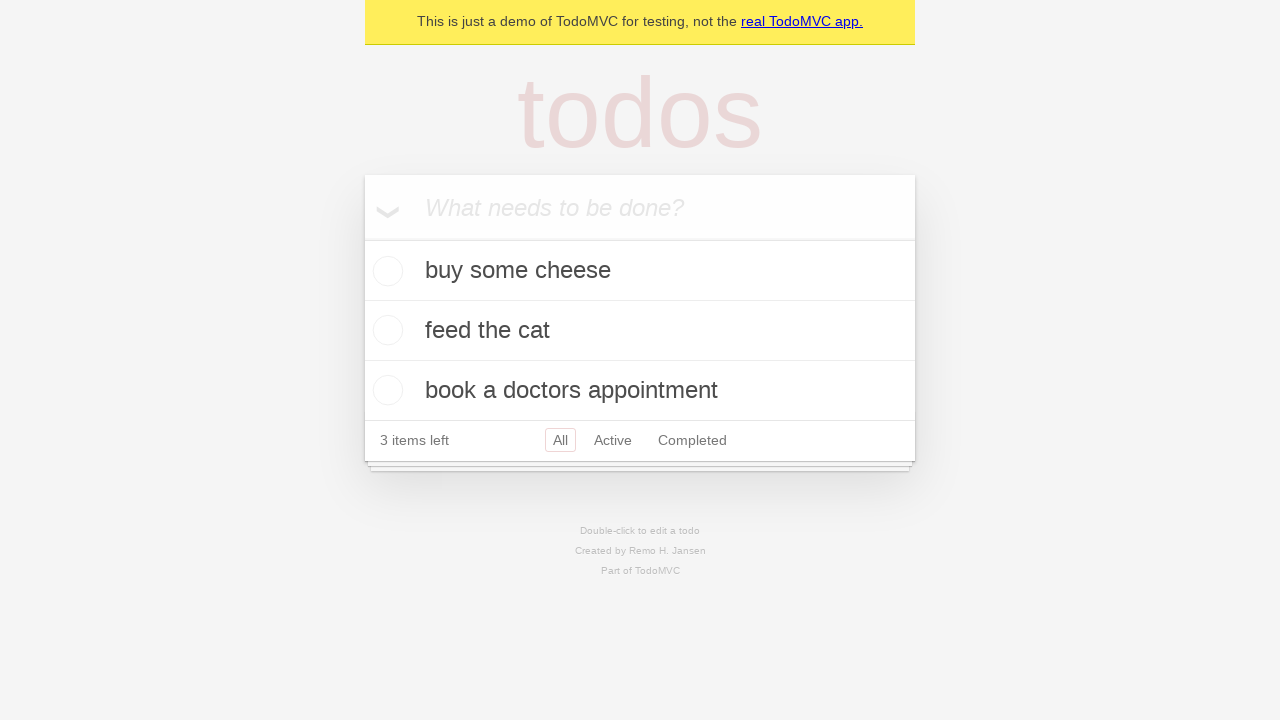

Clicked 'Mark all as complete' checkbox to mark all items as completed at (362, 238) on internal:label="Mark all as complete"i
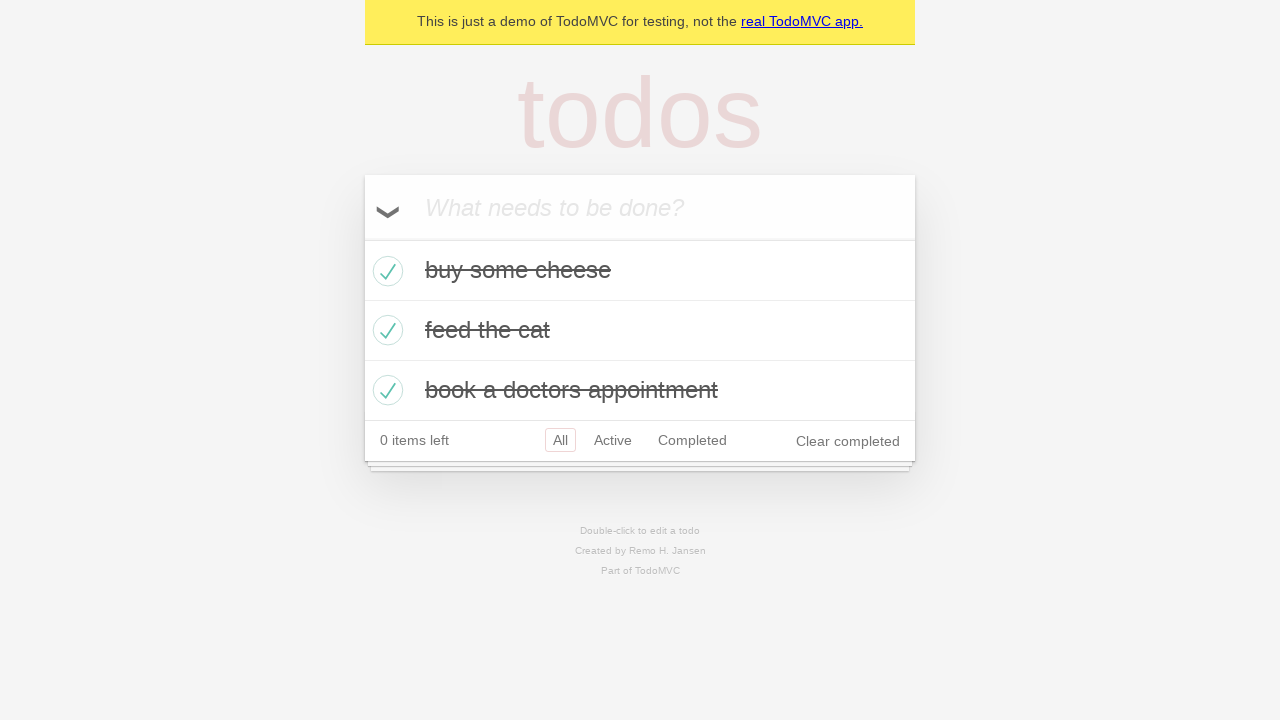

Waited for completed state - all todo items now marked as completed
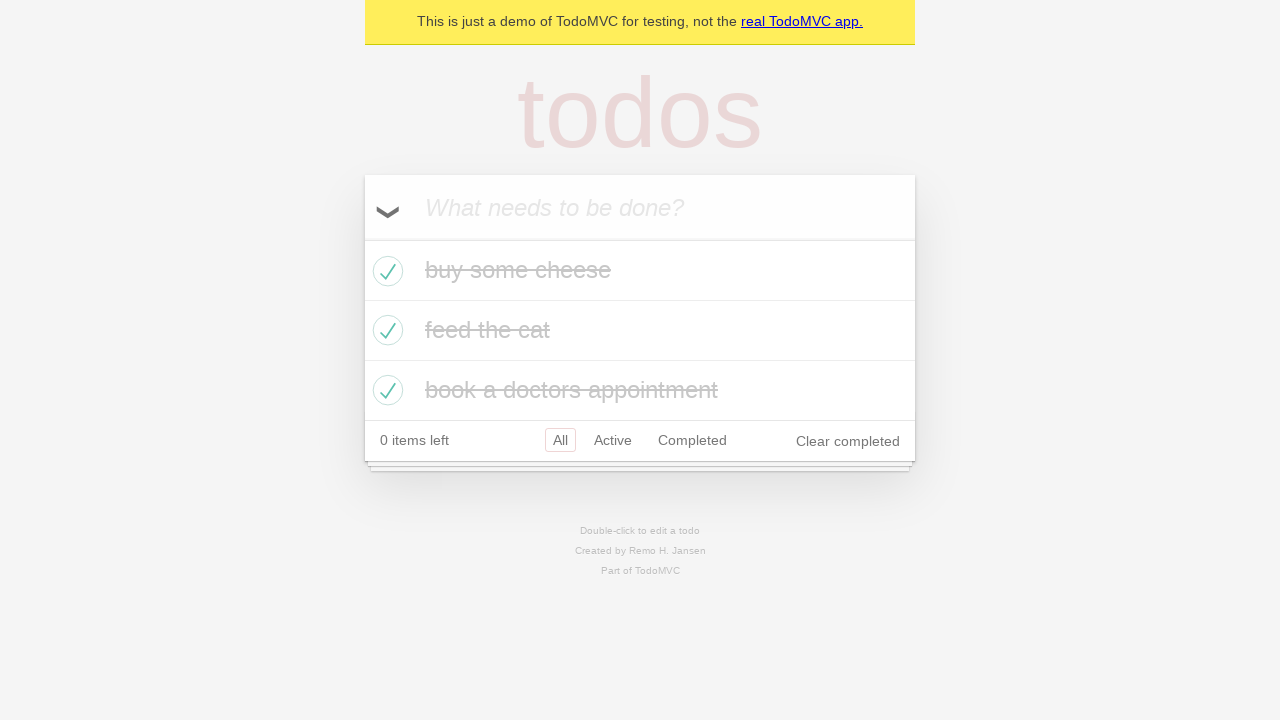

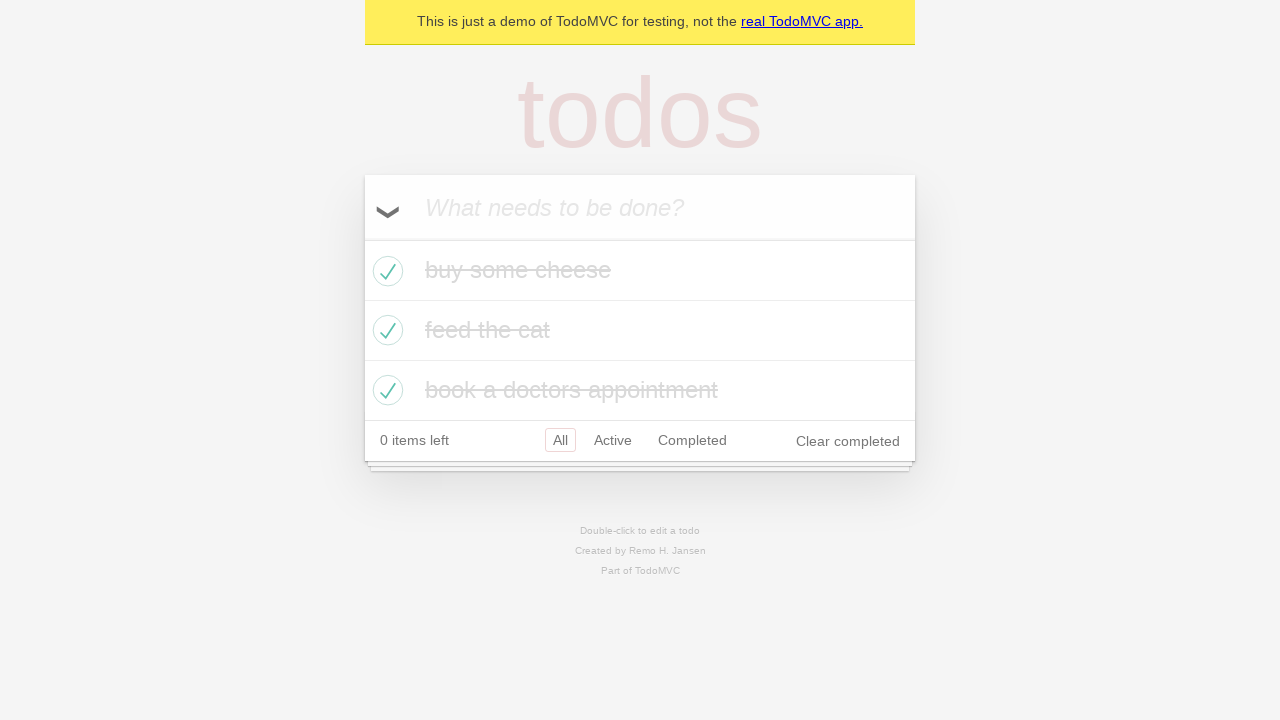